Searches for a DualSense gamepad and navigates to its product page

Starting URL: https://warp.by/#

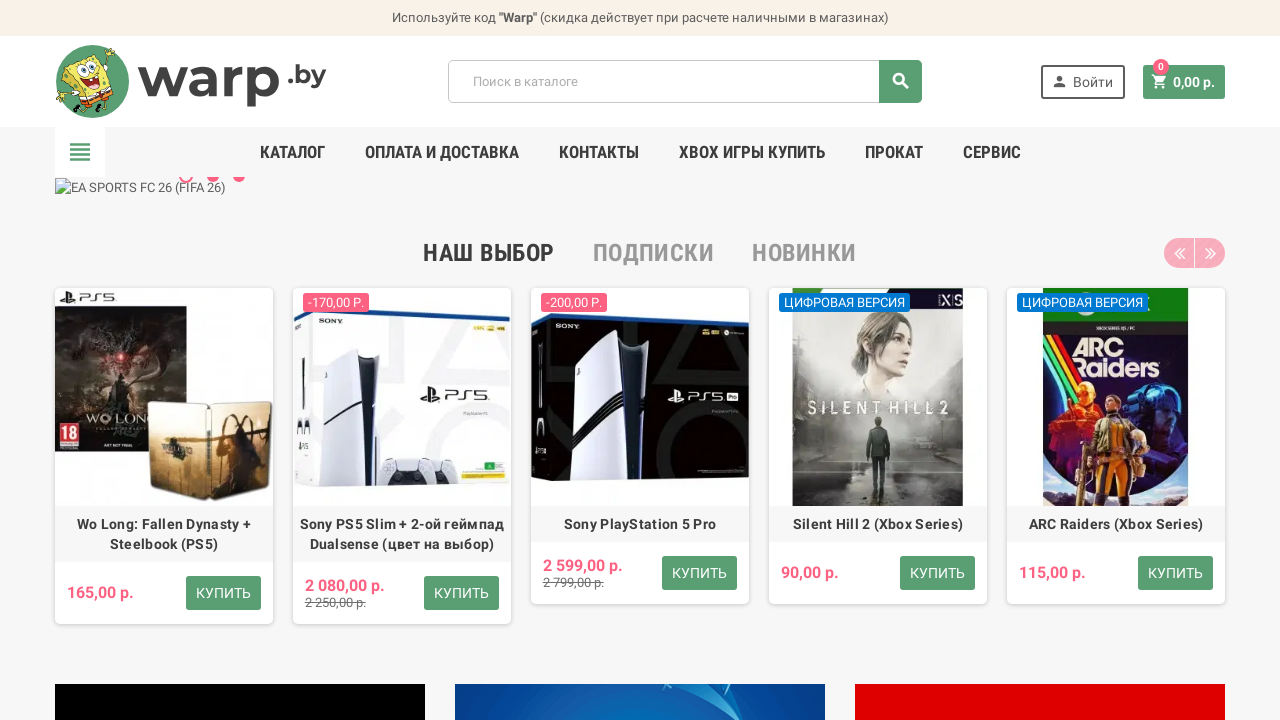

Filled search field with 'Геймпад DualSense (PS5)' on input[class='form-control ui-autocomplete-input']
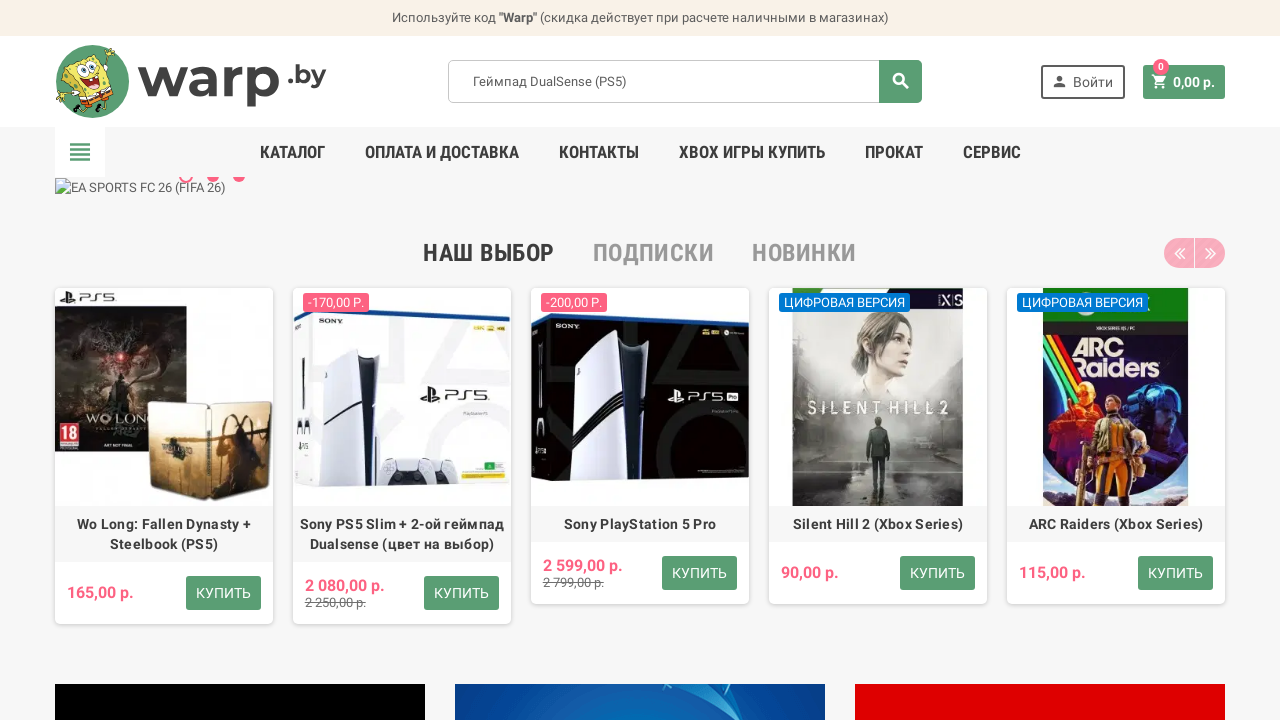

Clicked search button to search for DualSense gamepad at (900, 82) on button[class='btn-primary']
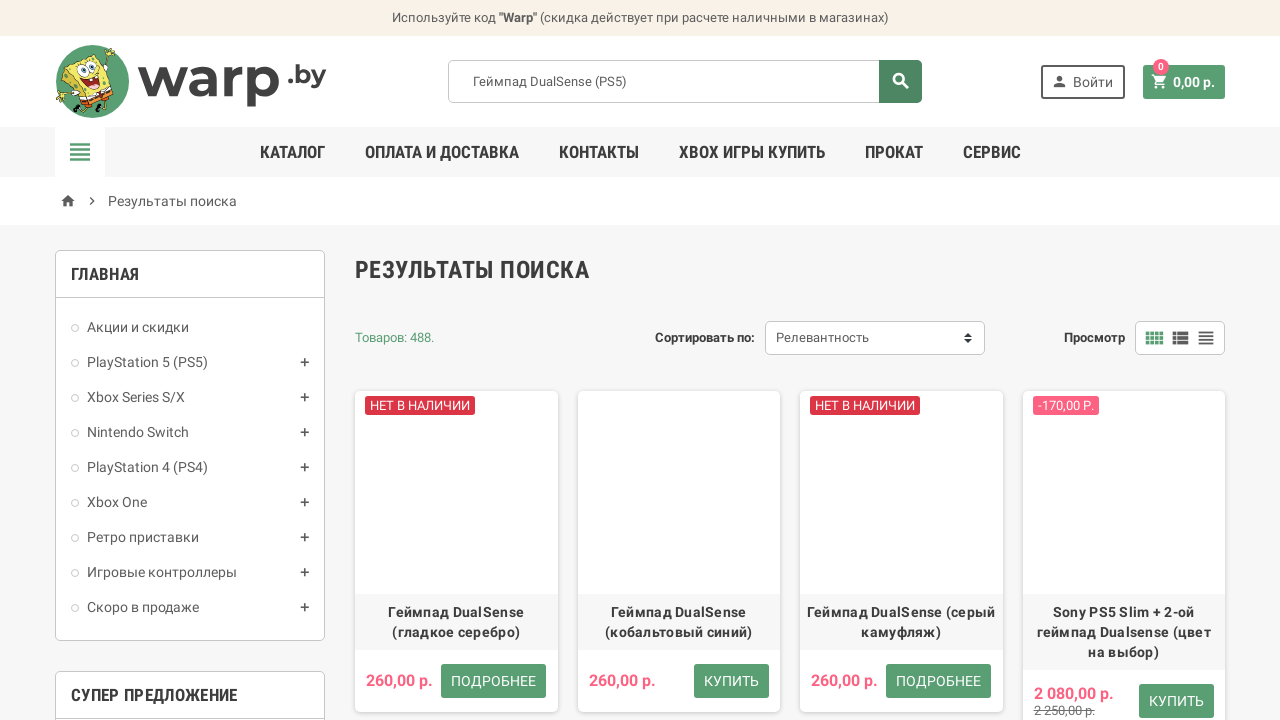

Clicked on DualSense product from search results to navigate to product page at (456, 612) on xpath=//h5//a[contains(@title,'DualSense')]
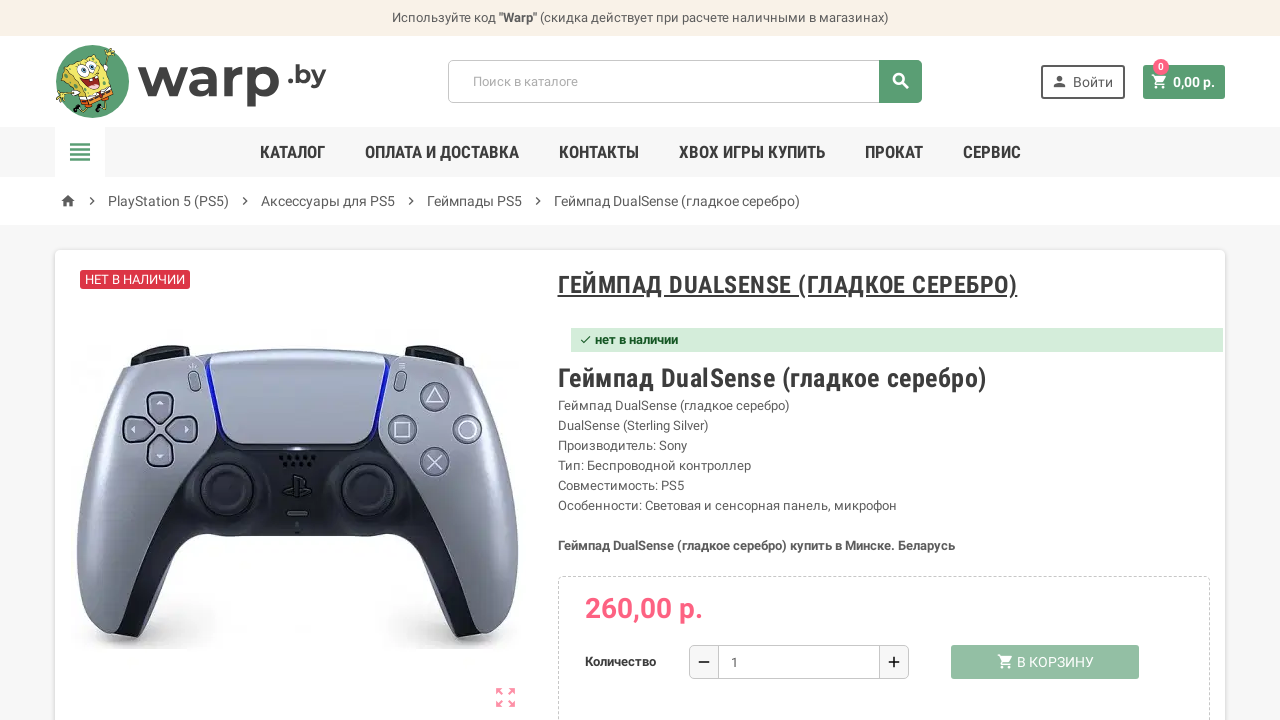

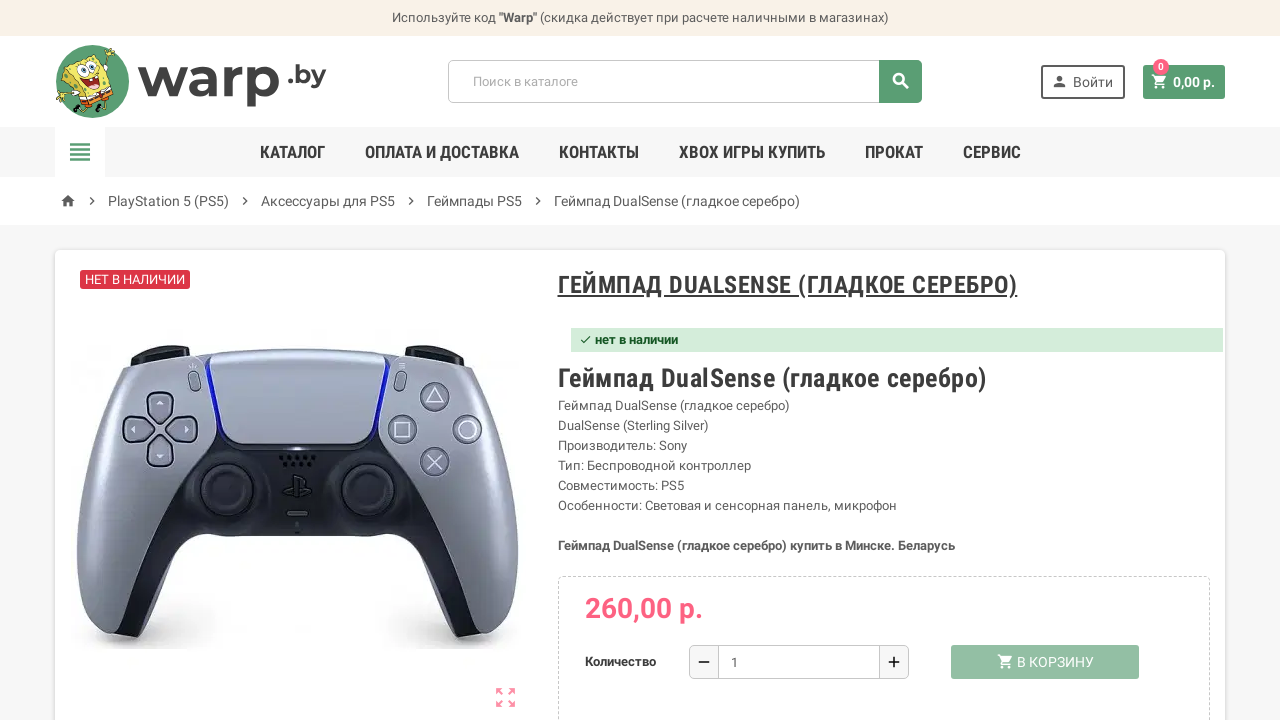